Tests a math quiz form by reading two numbers from the page, calculating their sum, selecting the correct answer from a dropdown, and submitting the form.

Starting URL: http://suninjuly.github.io/selects2.html

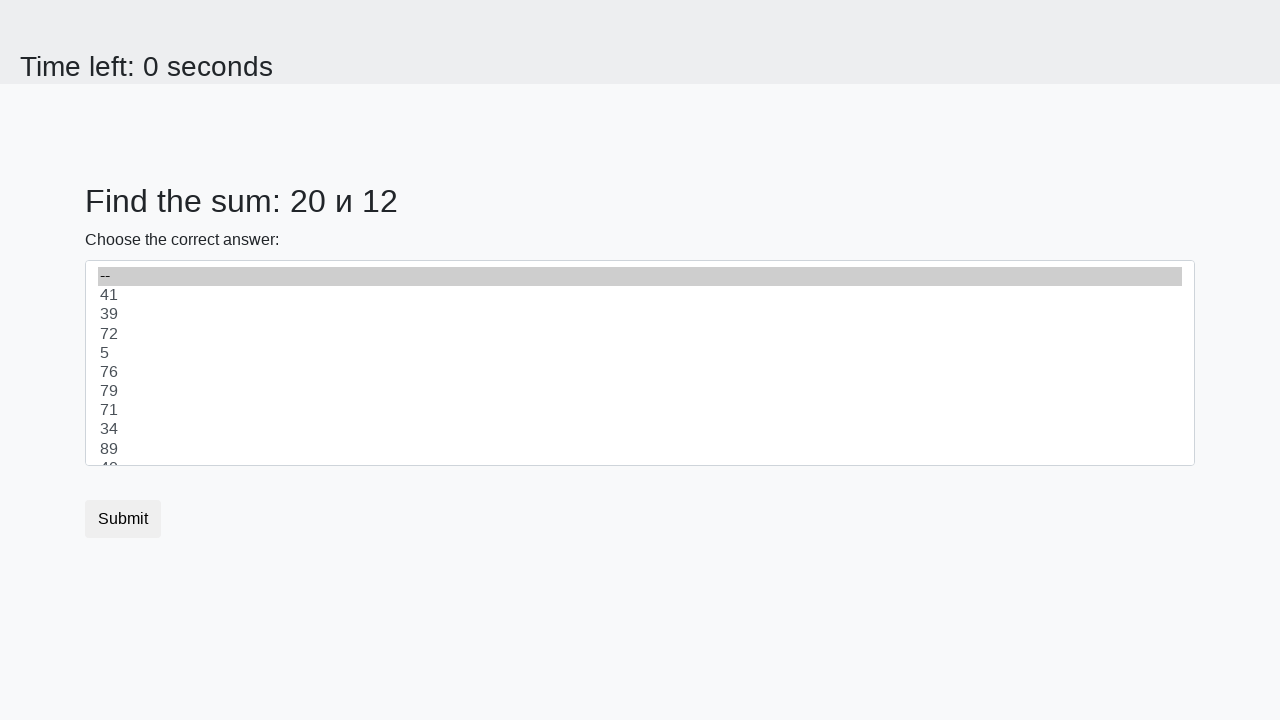

Retrieved first number from #num1 element
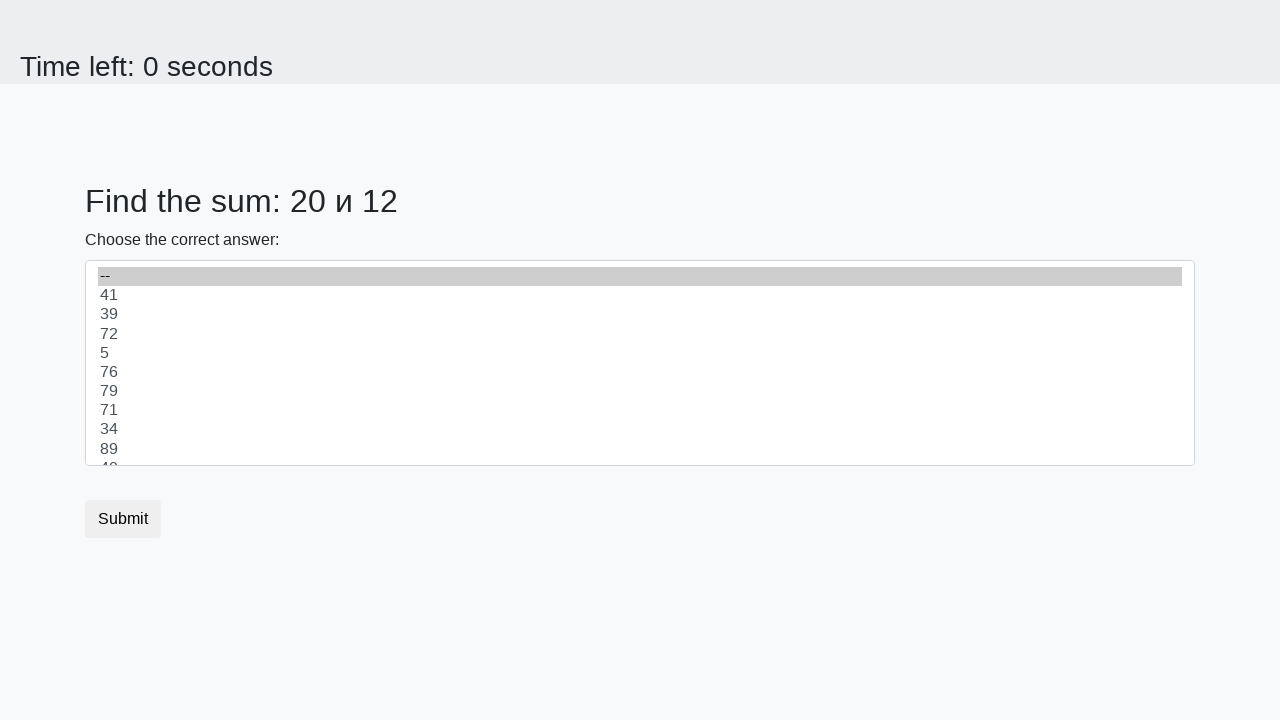

Retrieved second number from #num2 element
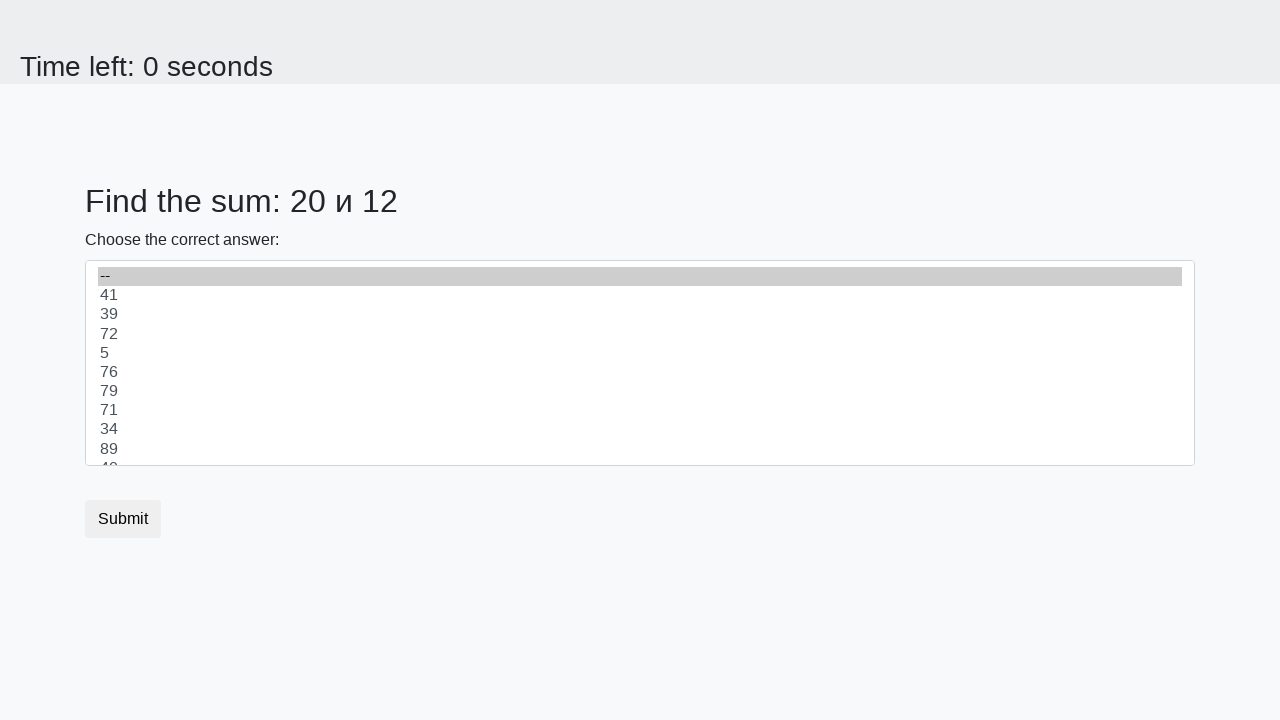

Calculated sum of 20 + 12 = 32
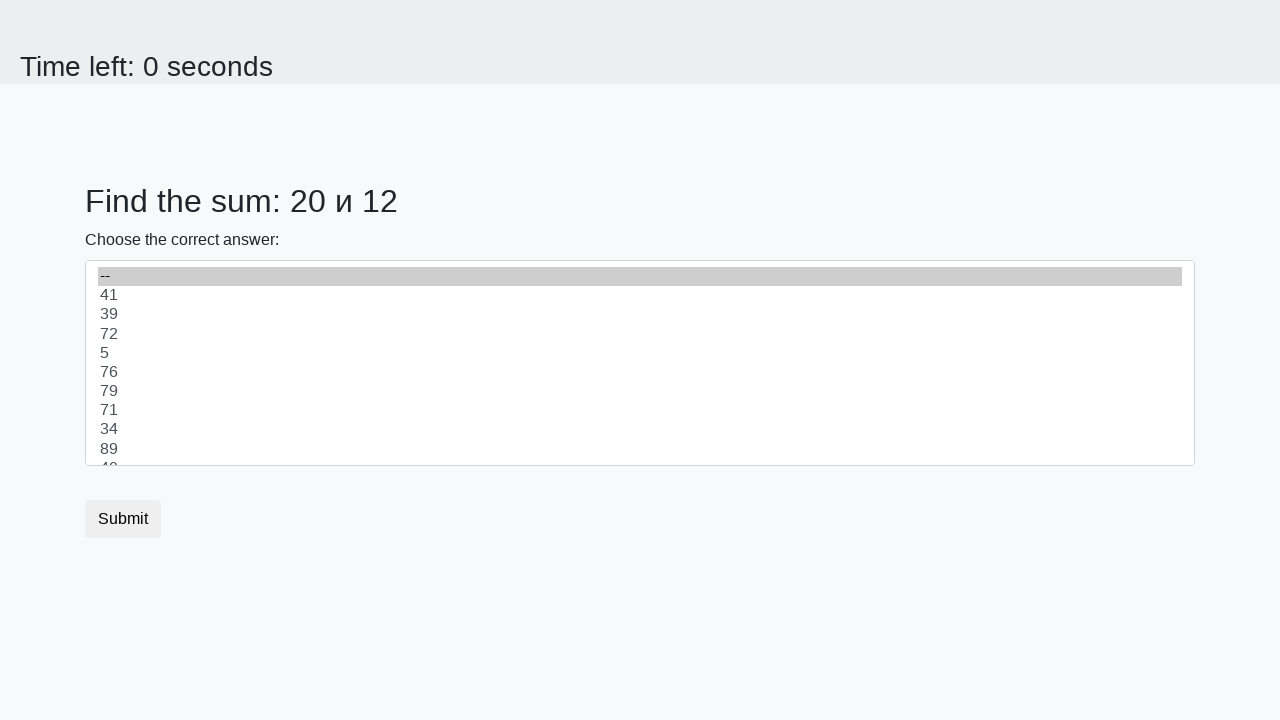

Selected value '32' from dropdown on select
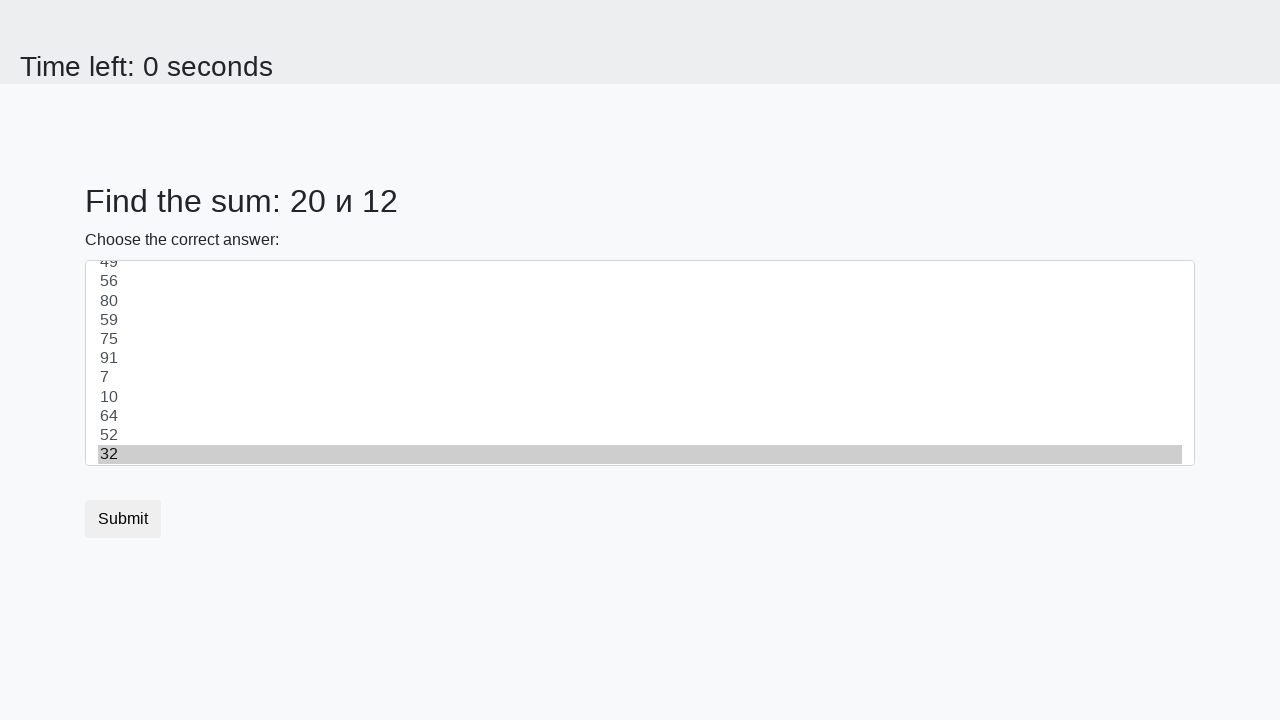

Clicked submit button at (123, 519) on button.btn
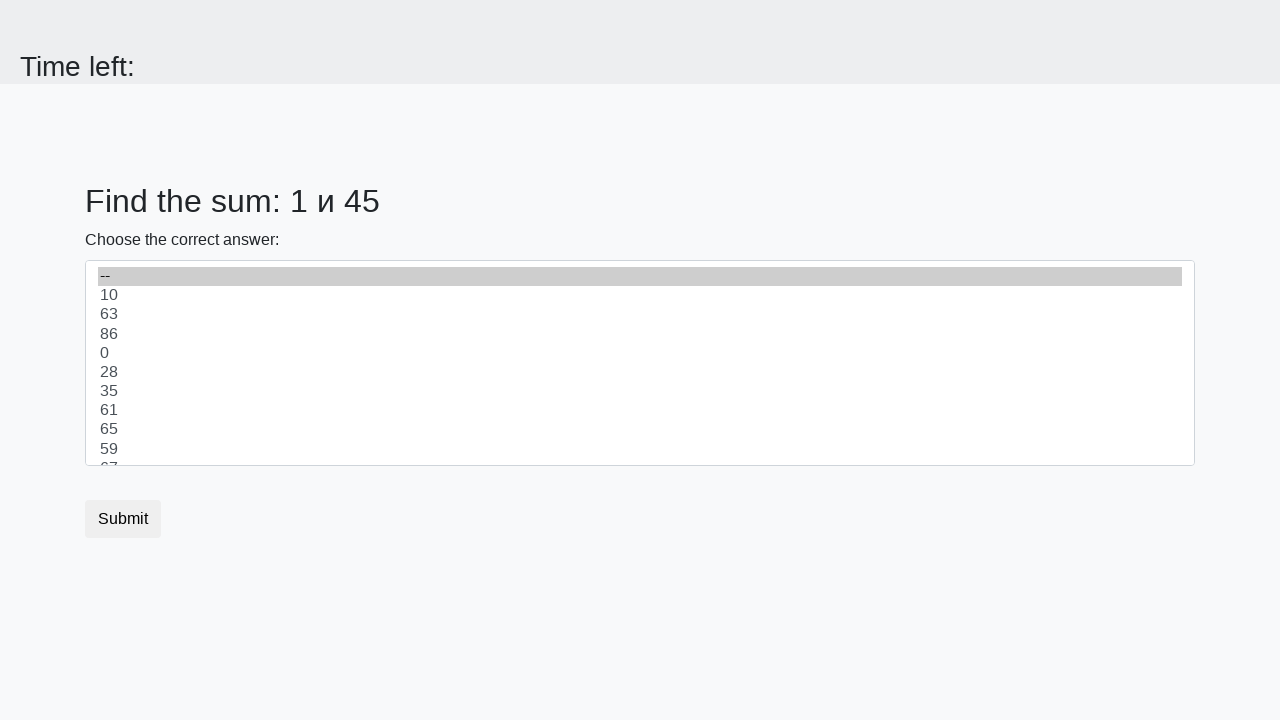

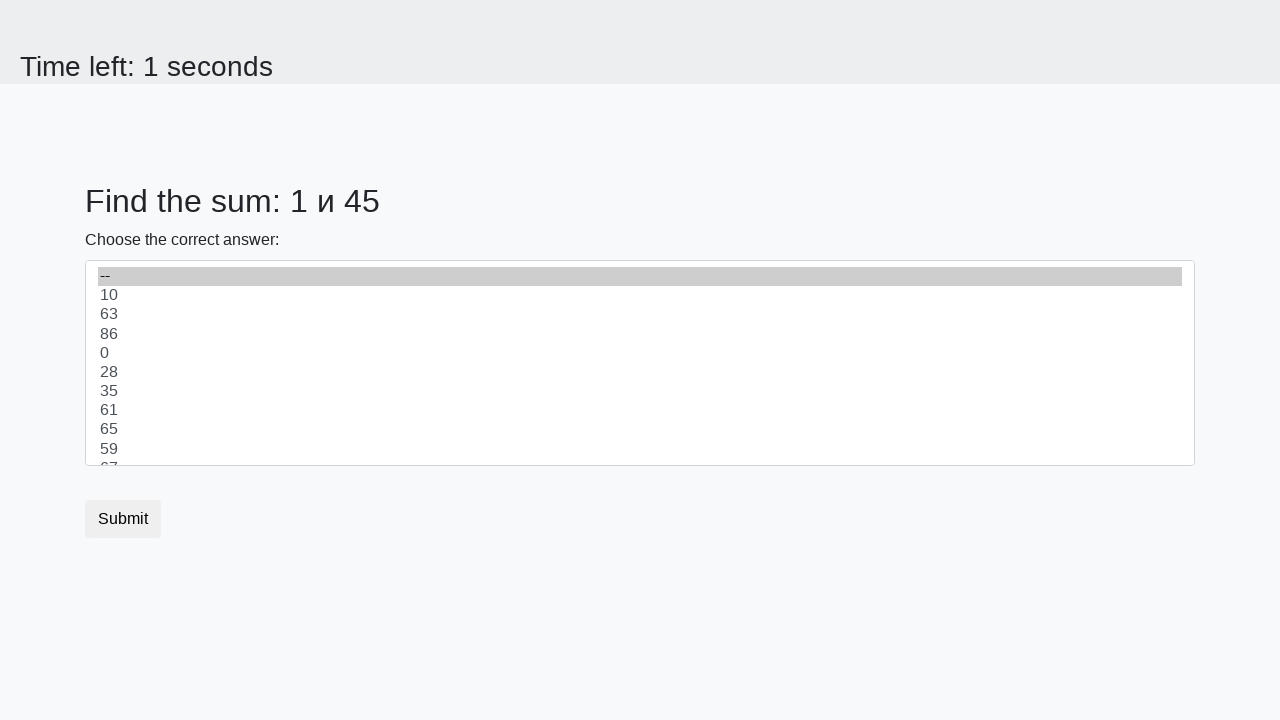